Tests a data types form submission by filling in personal information fields (first name, last name, address, email, phone, city, country, job position, company) while leaving zip code empty, then submitting and verifying the form validation displays appropriate success/error alerts.

Starting URL: https://bonigarcia.dev/selenium-webdriver-java/data-types.html

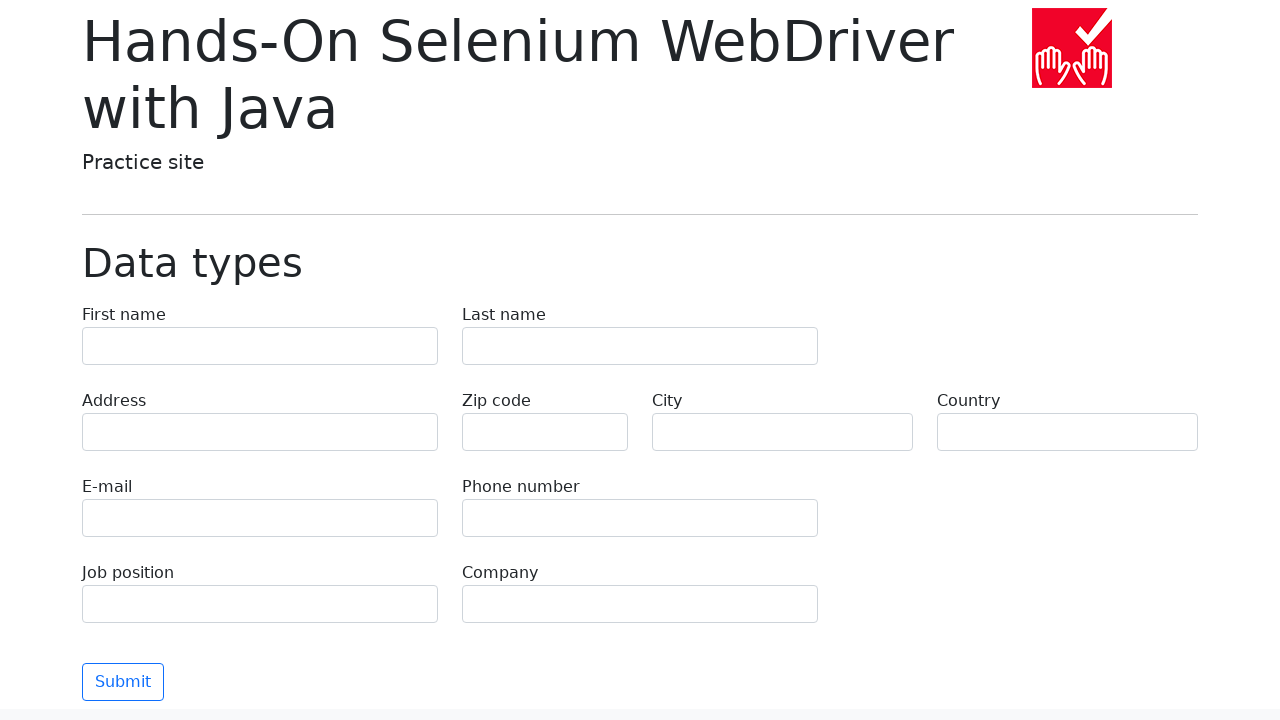

Waited for first name field to load
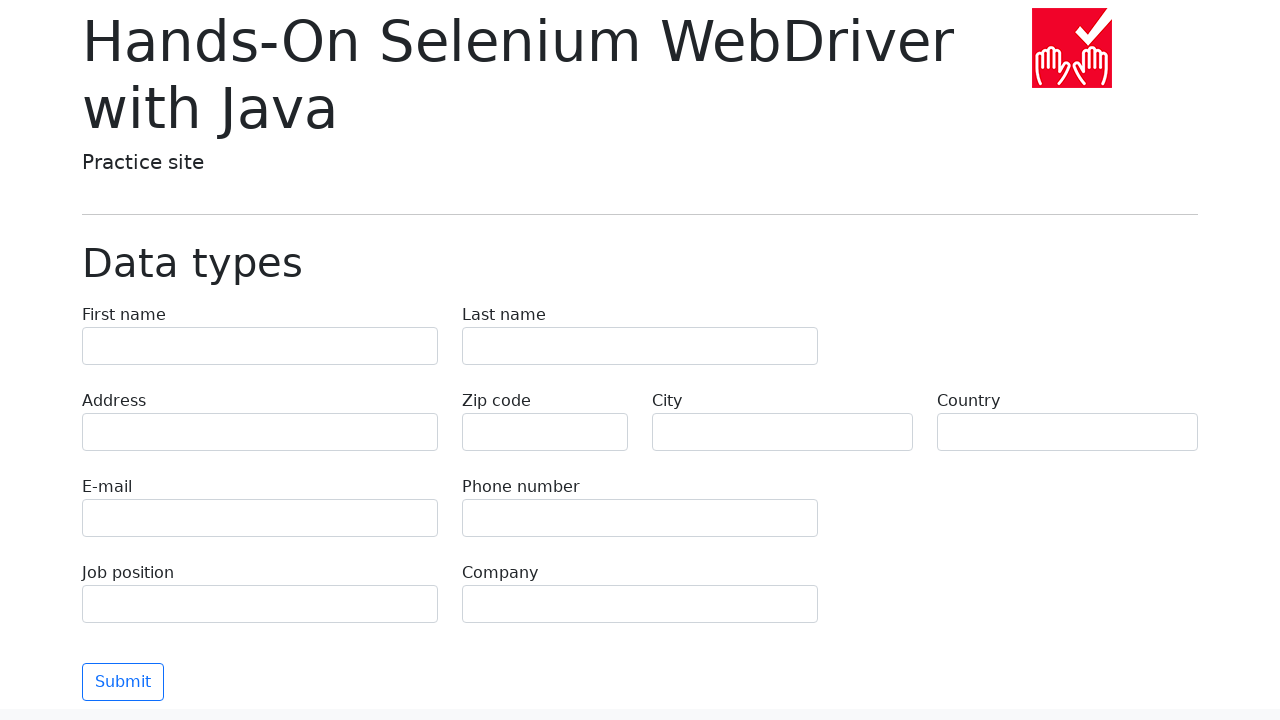

Filled first name field with 'Иван' on input[name='first-name']
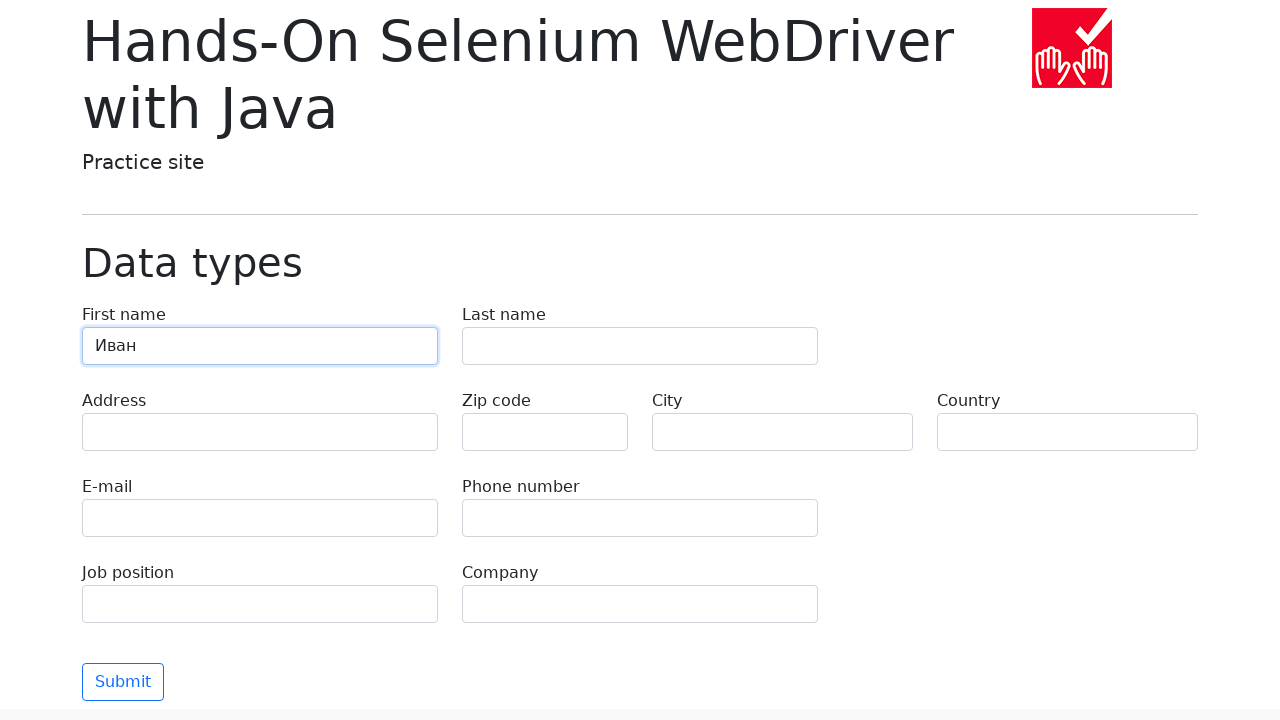

Filled last name field with 'Петров' on input[name='last-name']
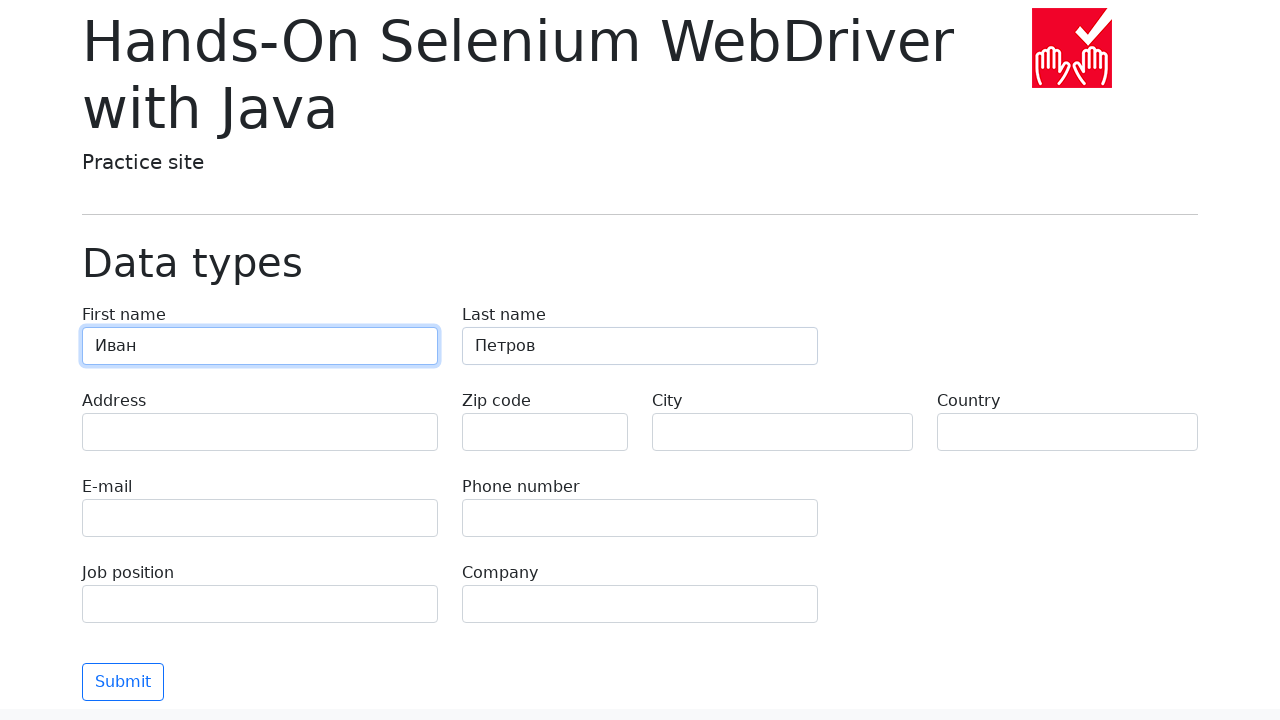

Filled address field with 'Ленина, 55-3' on input[name='address']
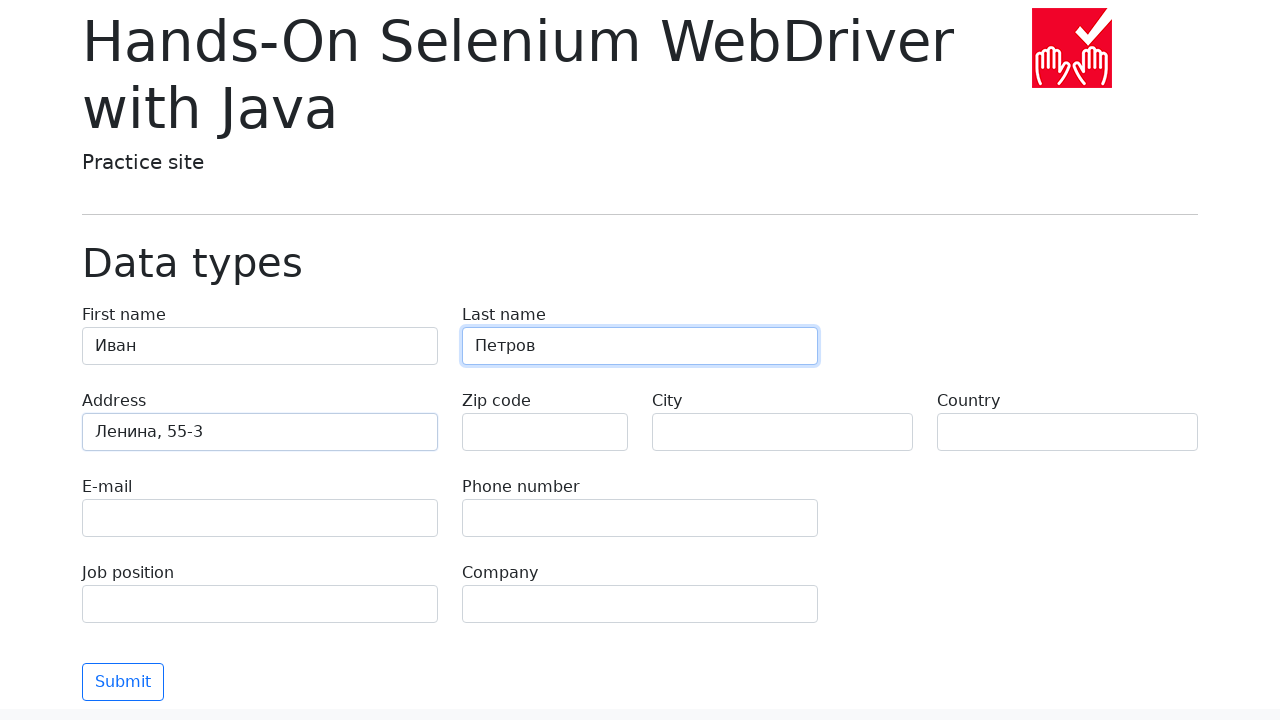

Waited for email field to load
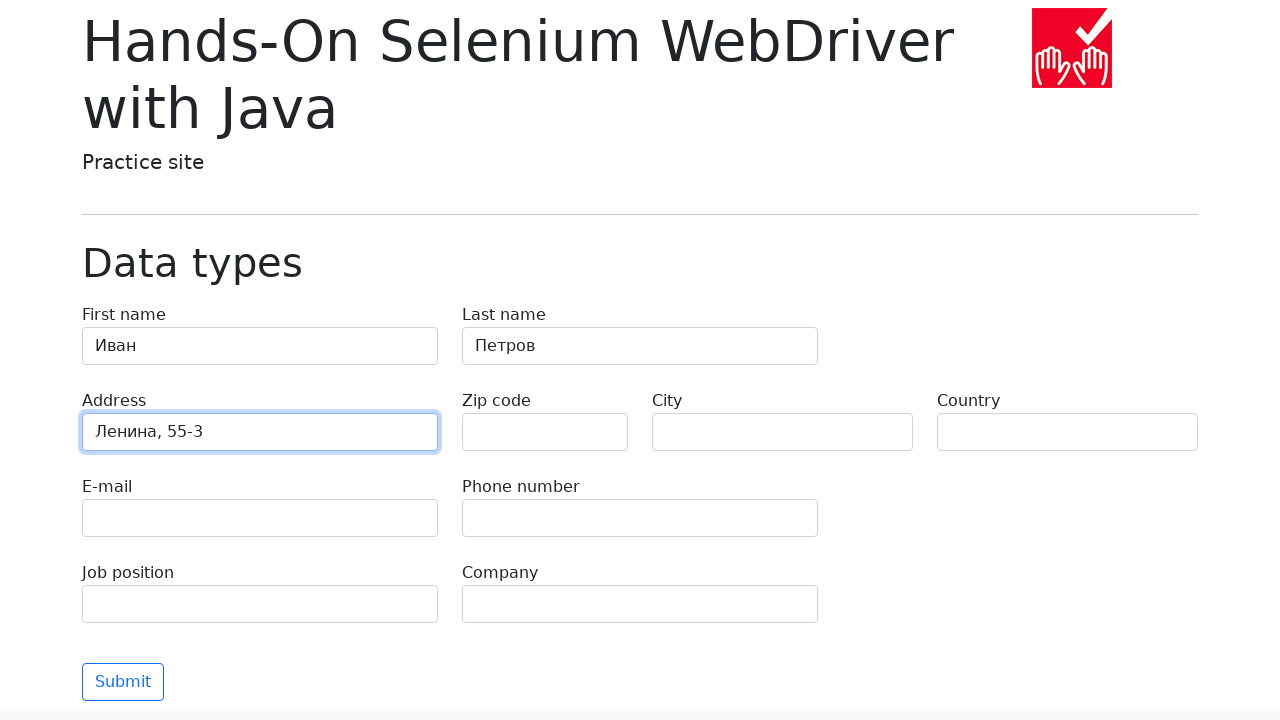

Filled email field with 'test@skypro.com' on input[name='e-mail']
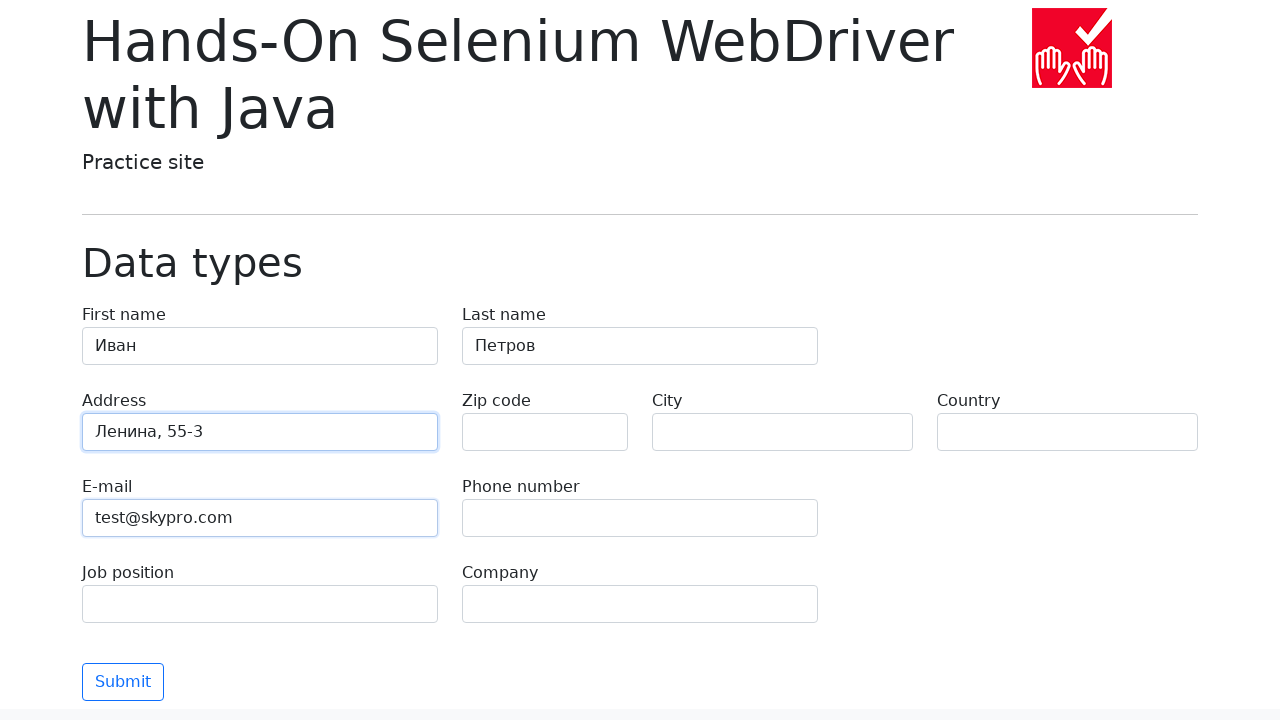

Filled phone field with '+7985899998787' on input[name='phone']
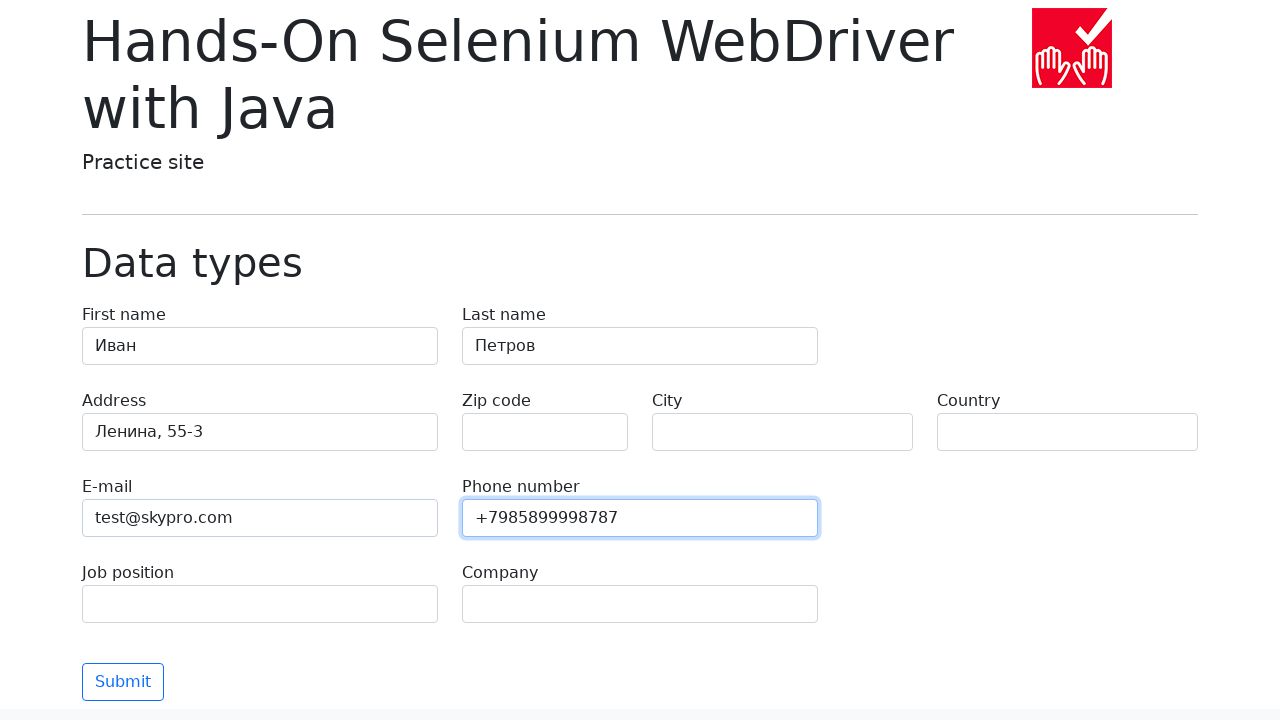

Waited for zip code field to load
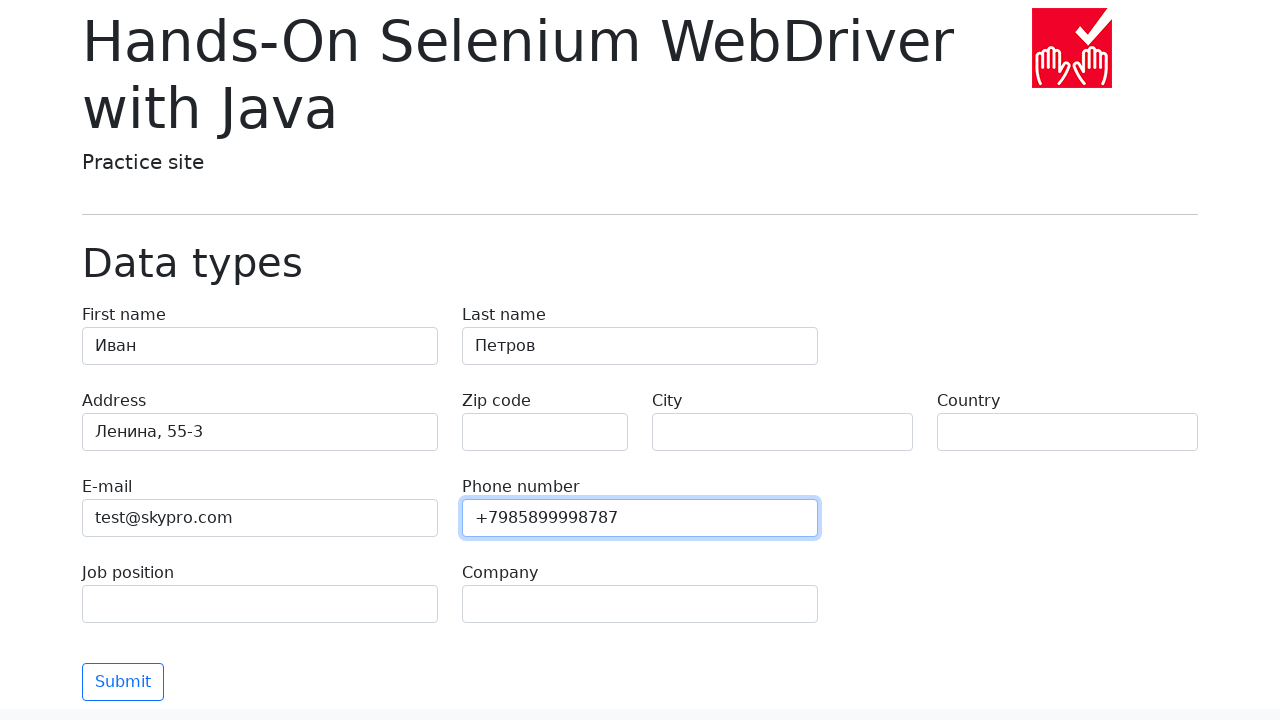

Left zip code field empty (intentional for validation testing) on input[name='zip-code']
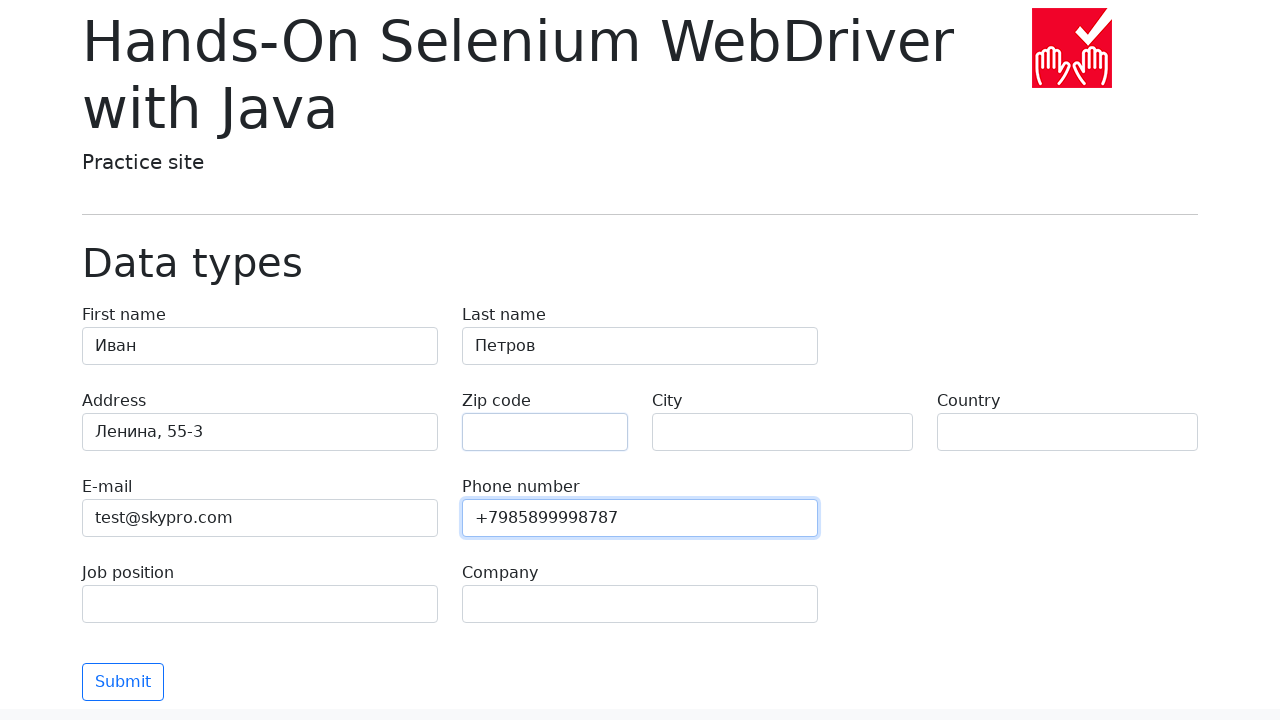

Filled city field with 'Москва' on input[name='city']
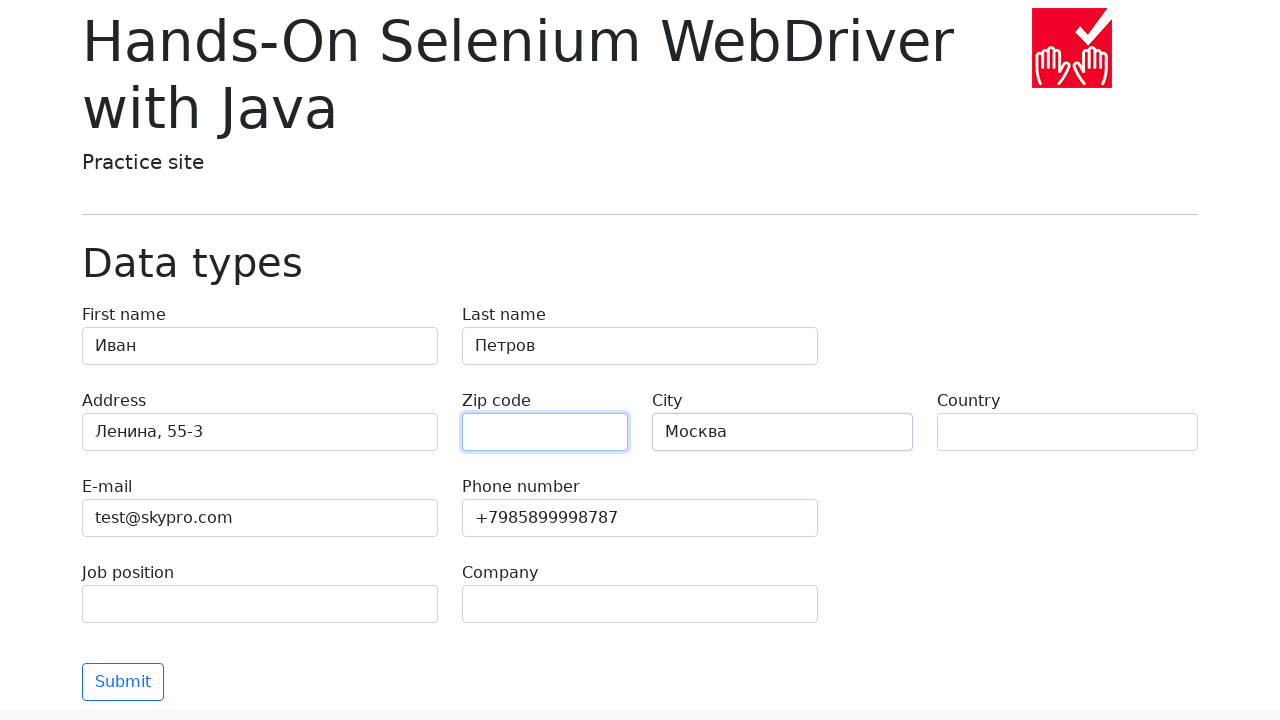

Filled country field with 'Россия' on input[name='country']
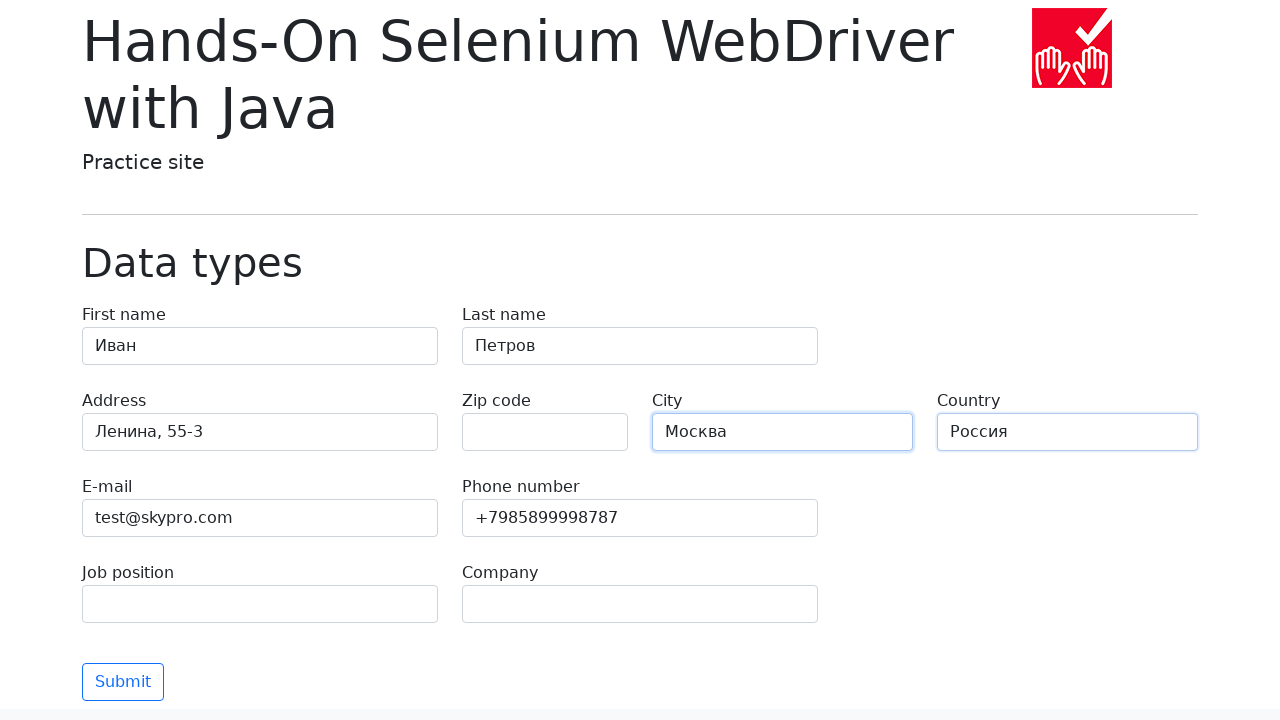

Filled job position field with 'QA' on input[name='job-position']
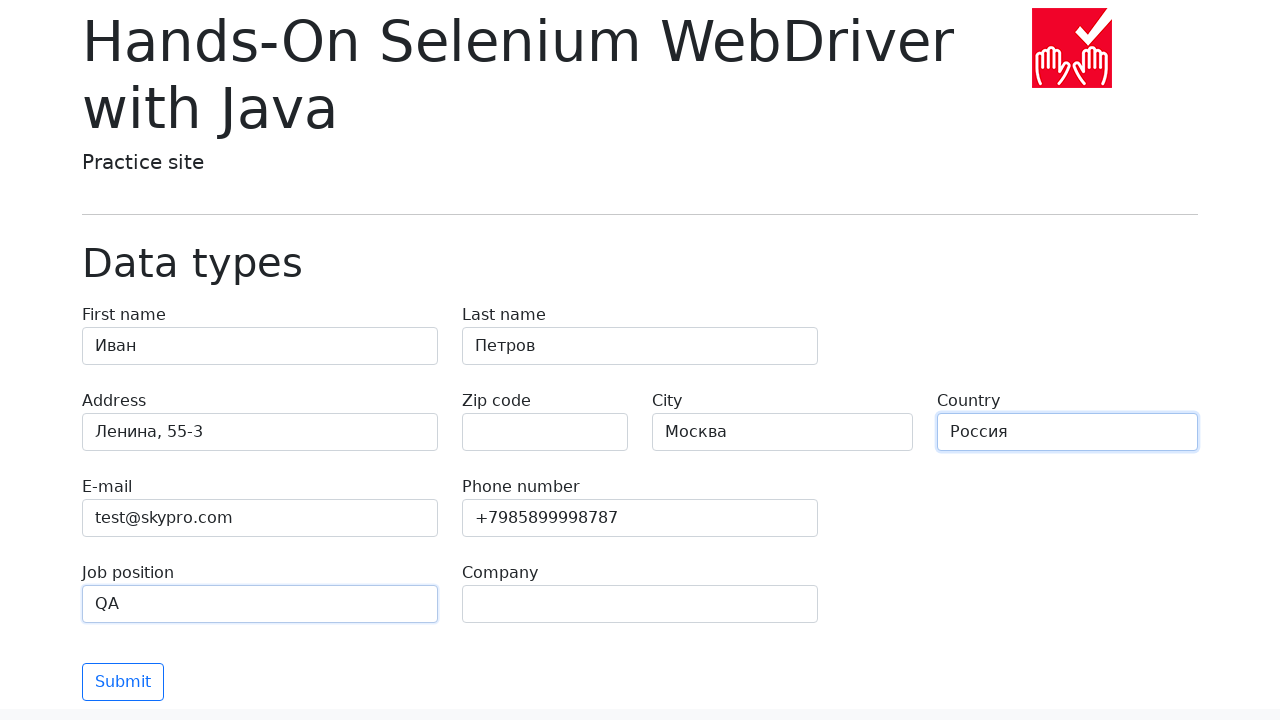

Filled company field with 'SkyPro' on input[name='company']
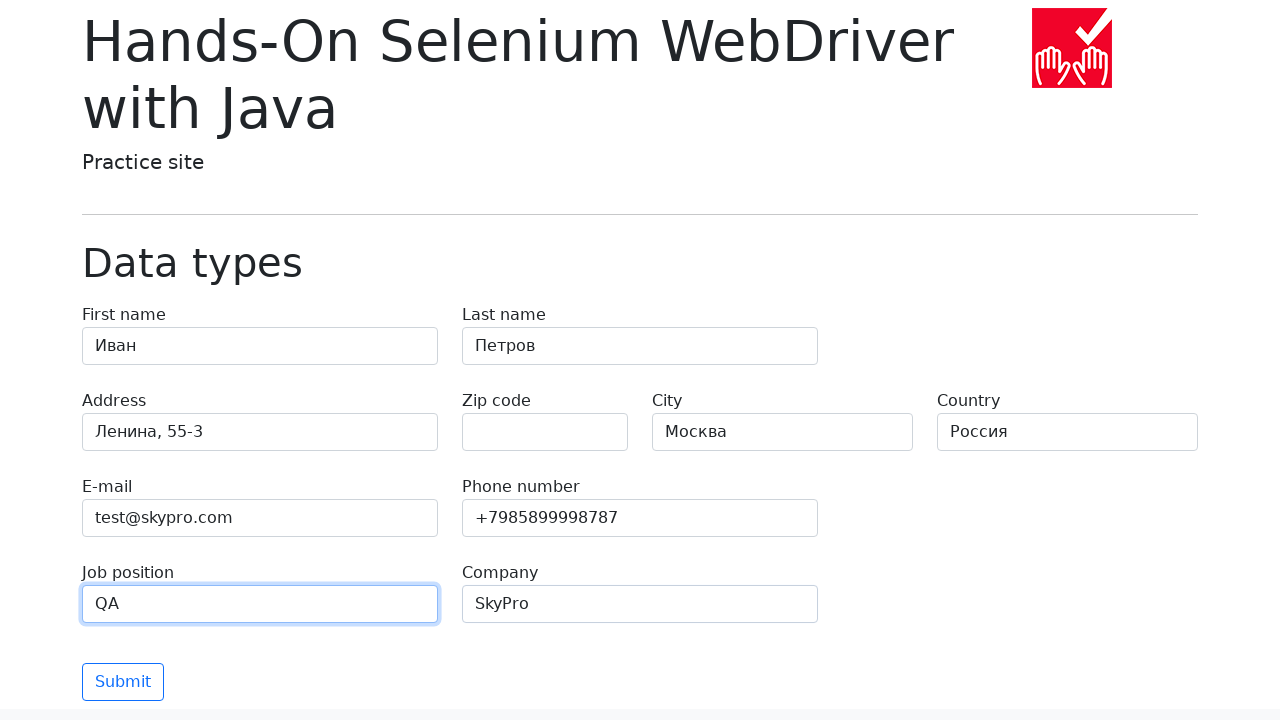

Clicked submit button to submit form at (123, 682) on button[type='submit']
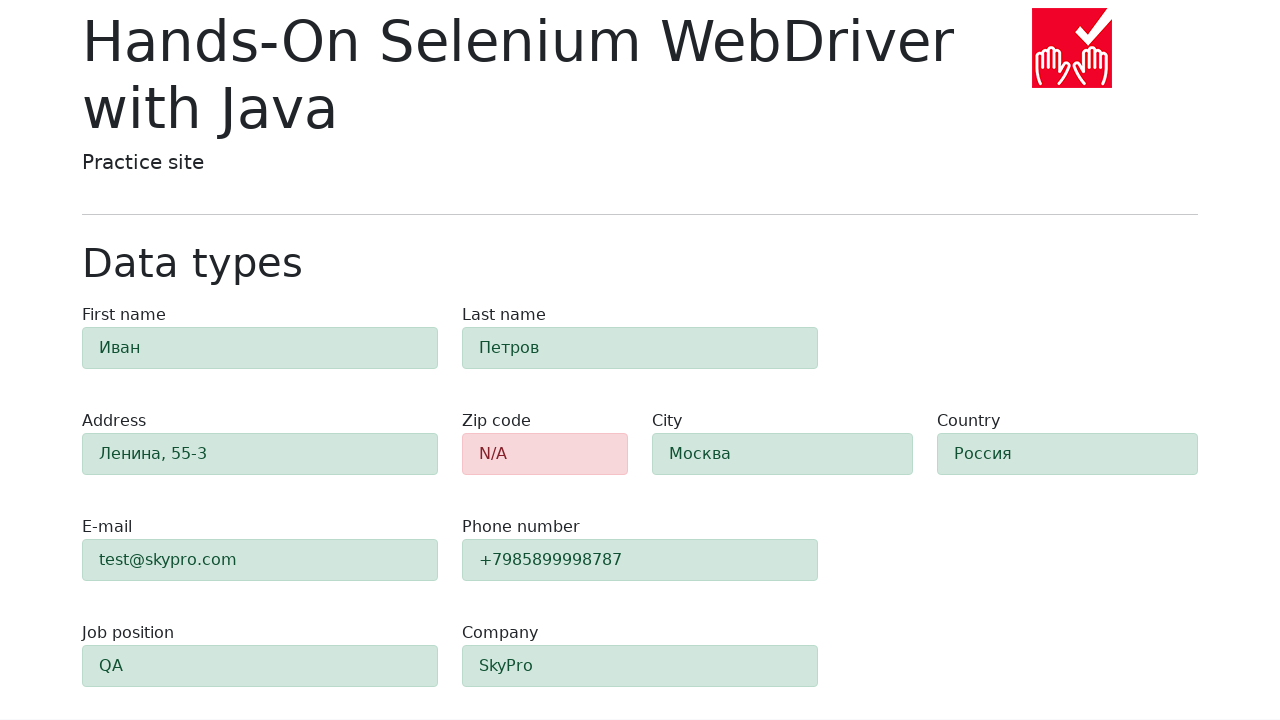

Form validation alerts appeared
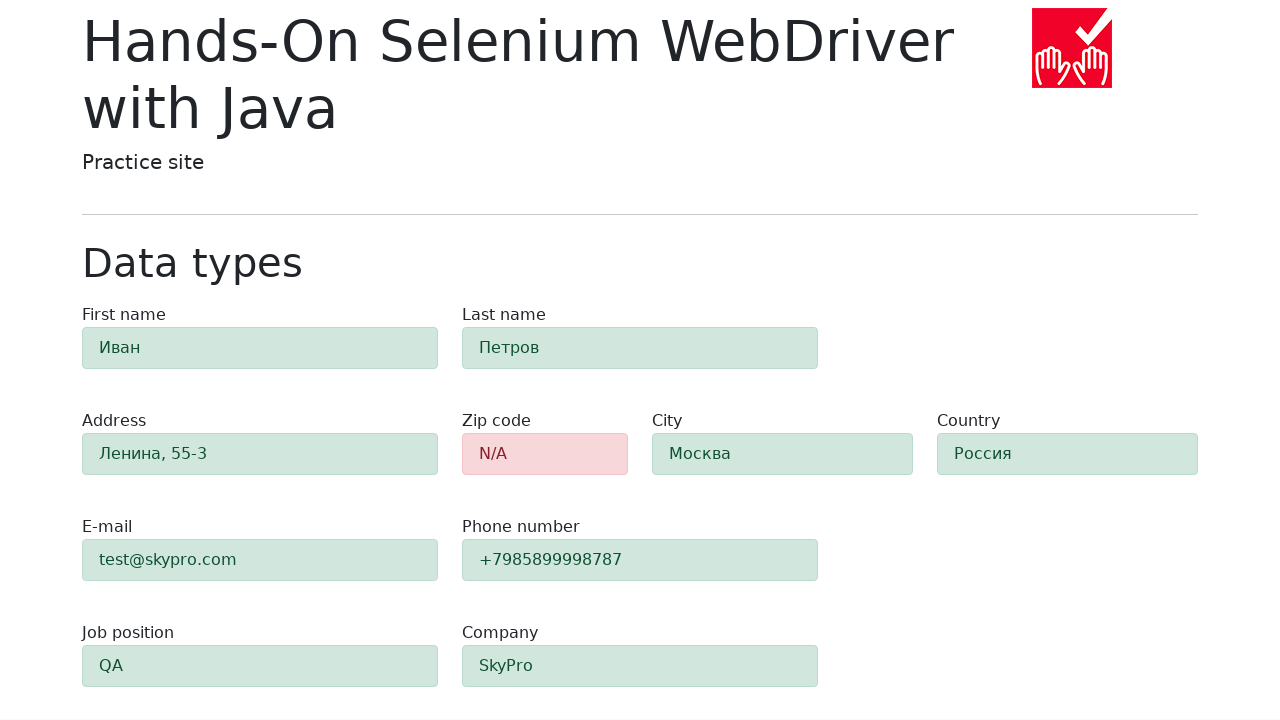

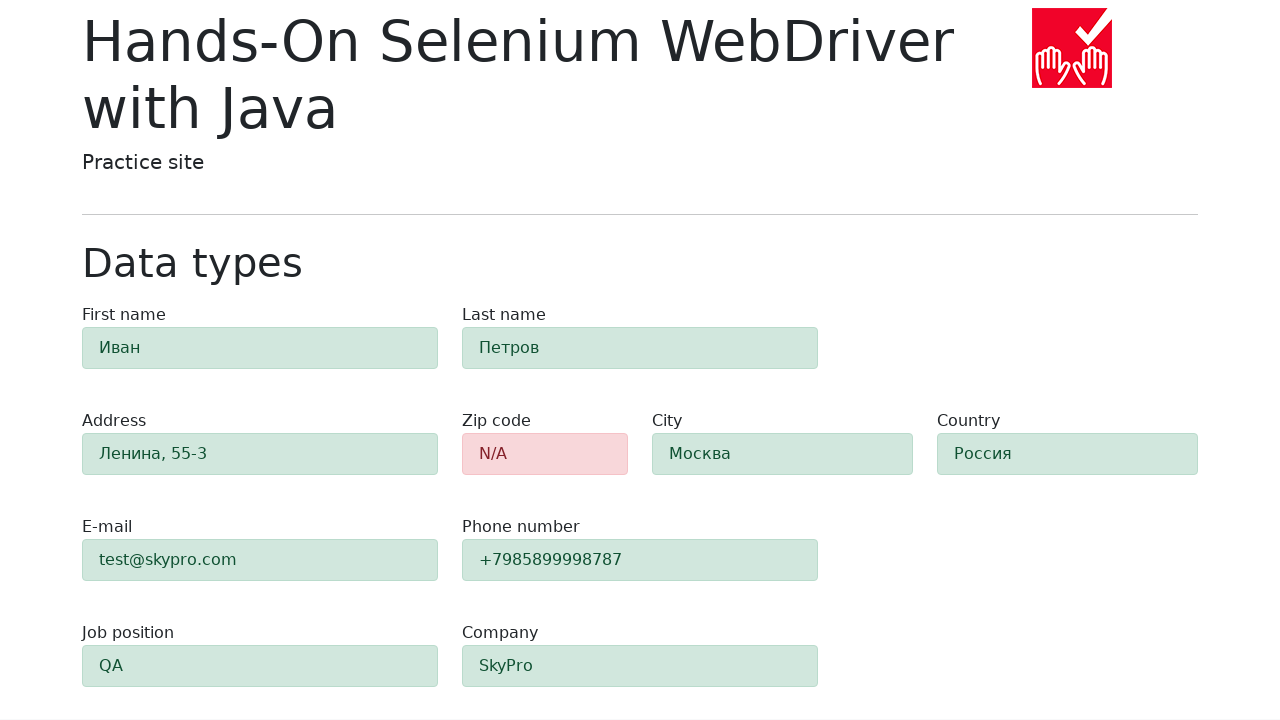